Tests the practice form by filling in first name, last name, phone number, selecting gender, and submitting the form, then verifies the confirmation modal appears.

Starting URL: https://demoqa.com/automation-practice-form

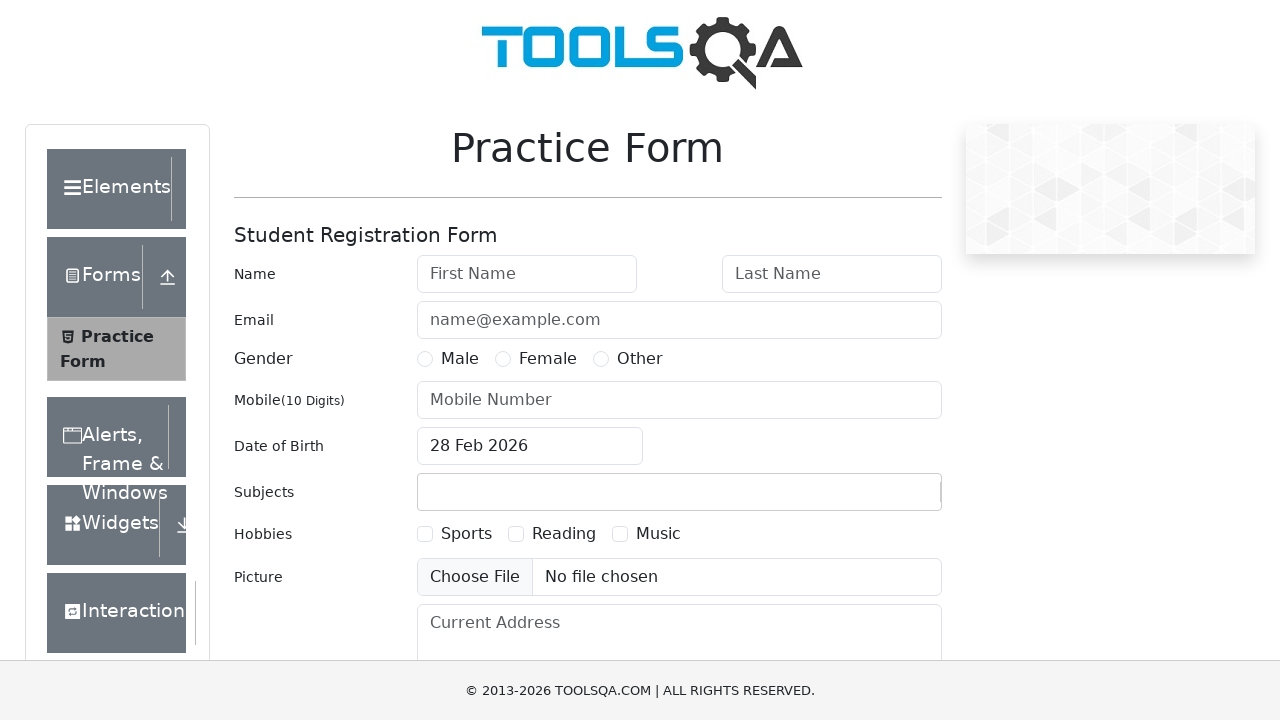

Navigated to practice form page
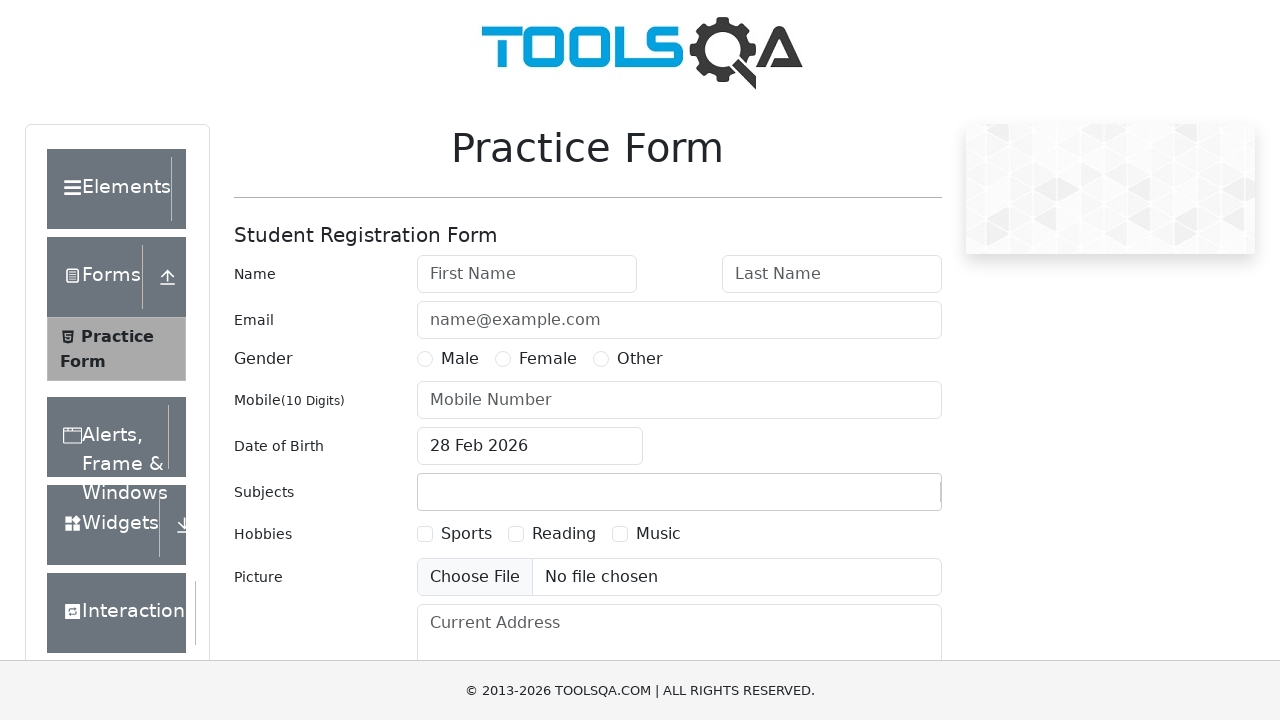

Filled first name field with 'Petr' on #firstName
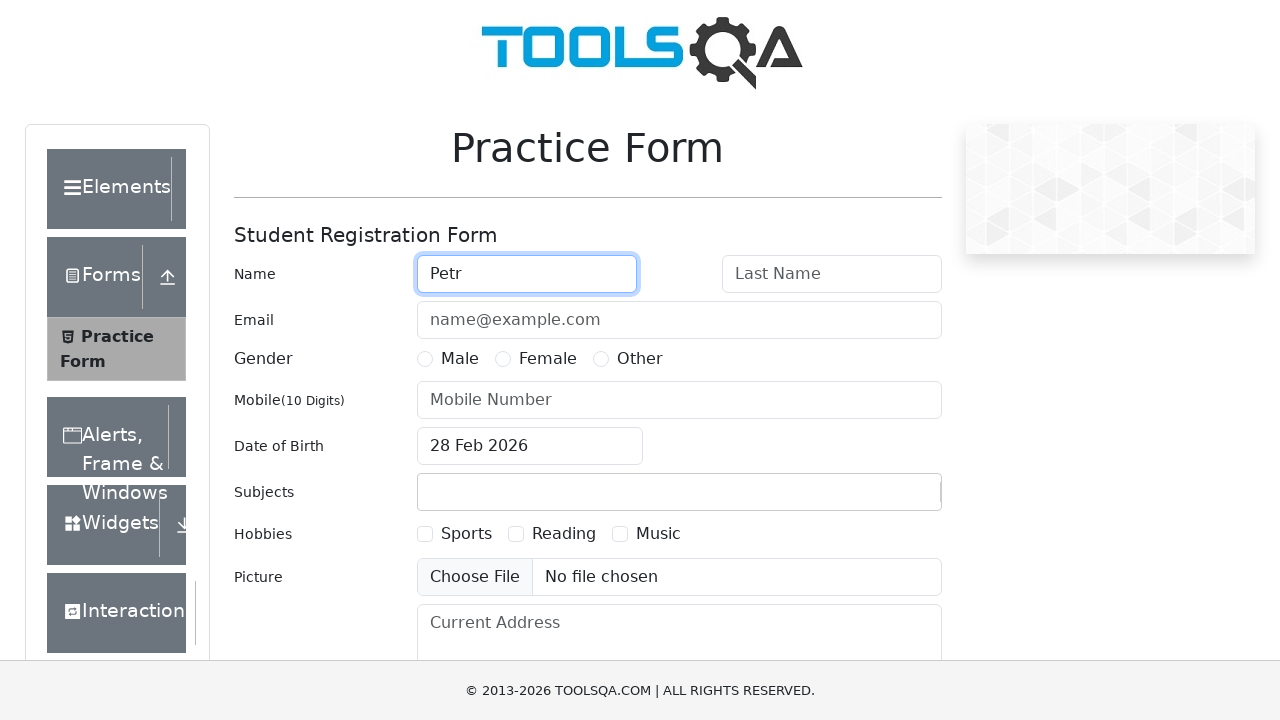

Filled last name field with 'Petrov' on #lastName
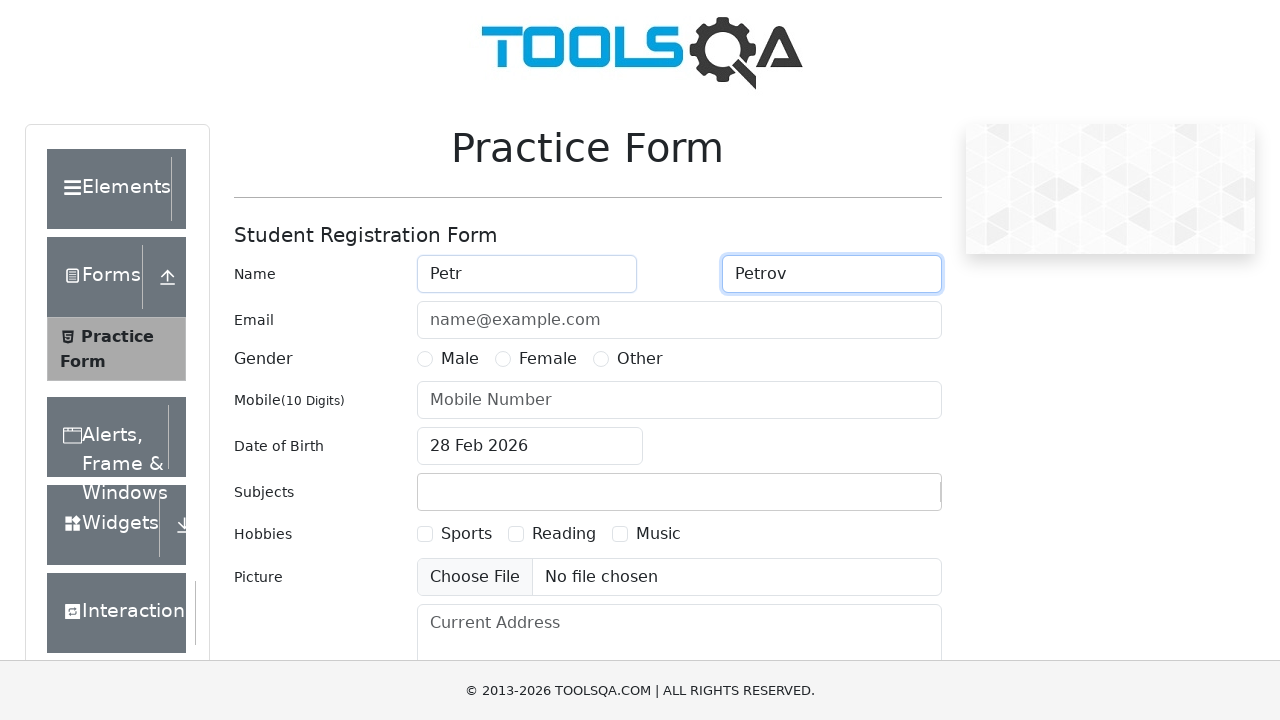

Filled phone number field with '1234567898' on #userNumber
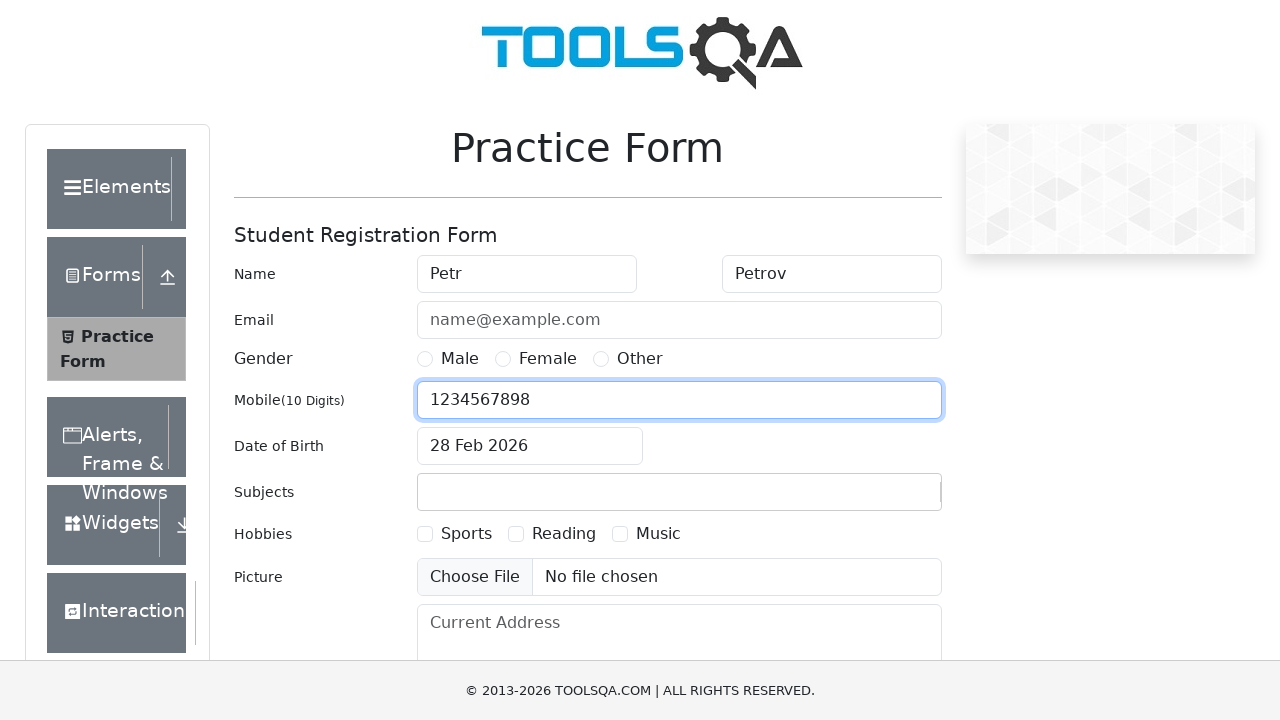

Selected Male gender option at (460, 359) on label[for='gender-radio-1']
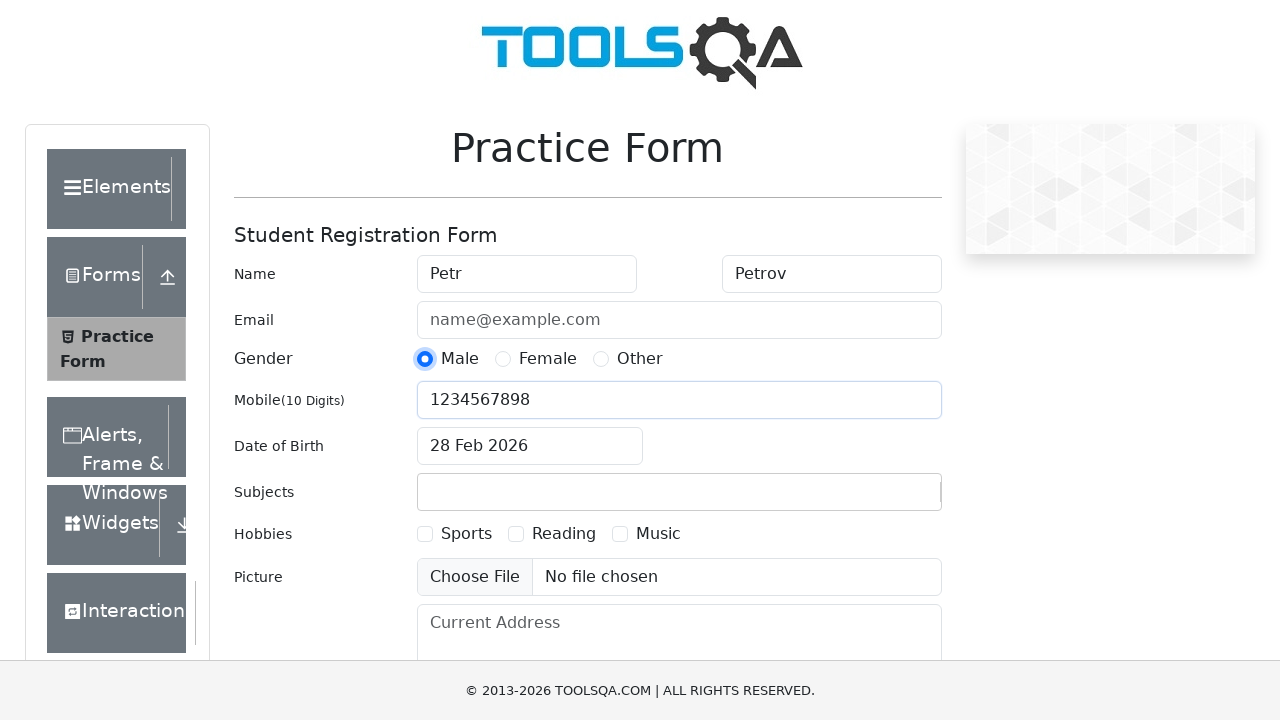

Clicked submit button to submit the form at (885, 499) on #submit
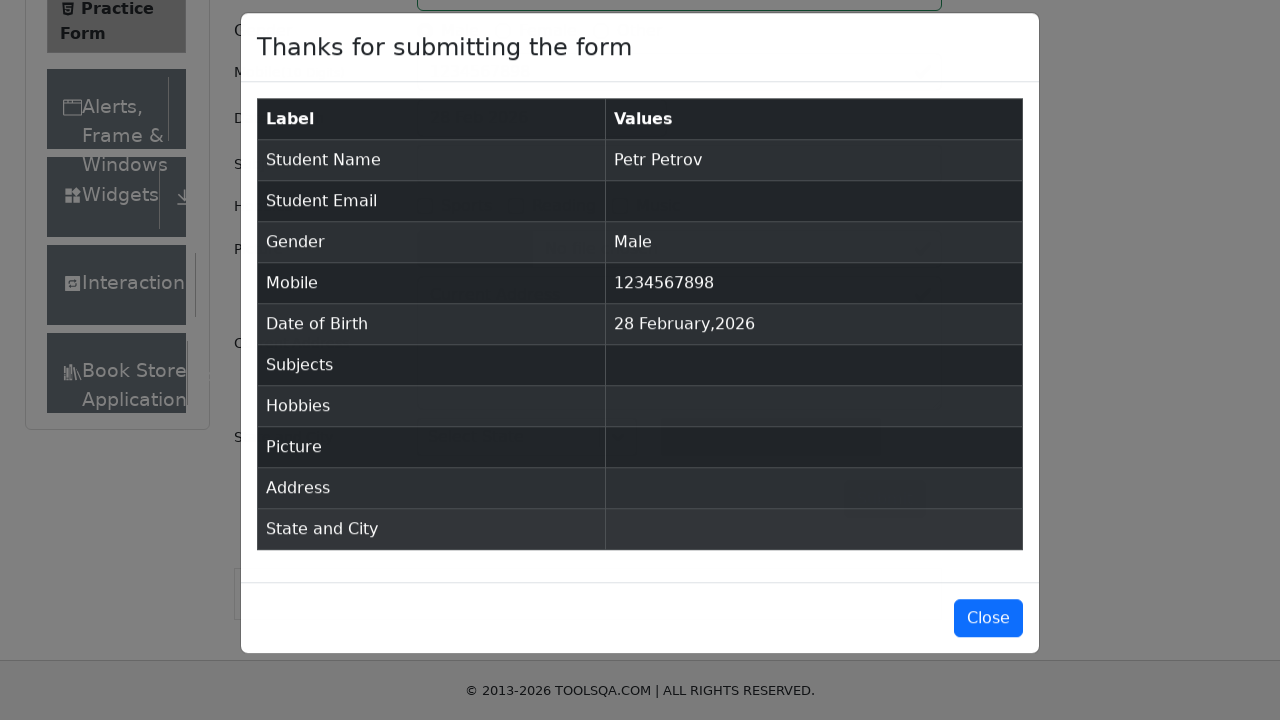

Confirmation modal appeared and is visible
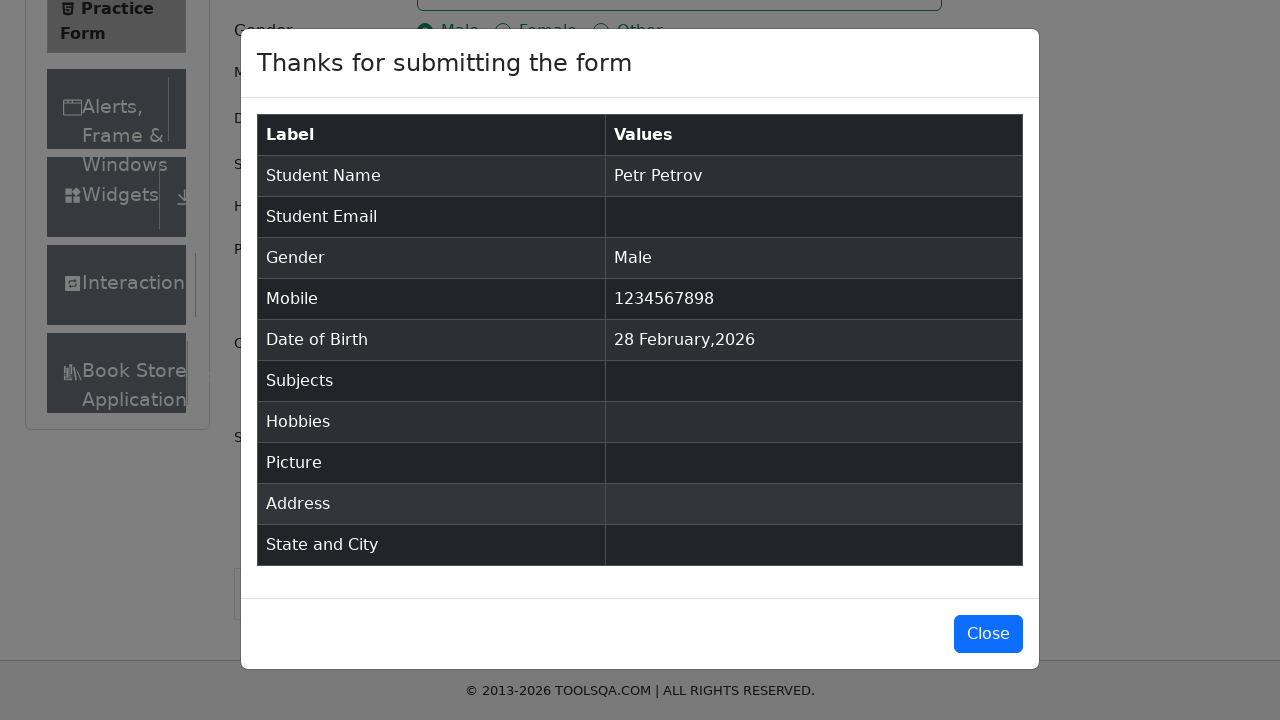

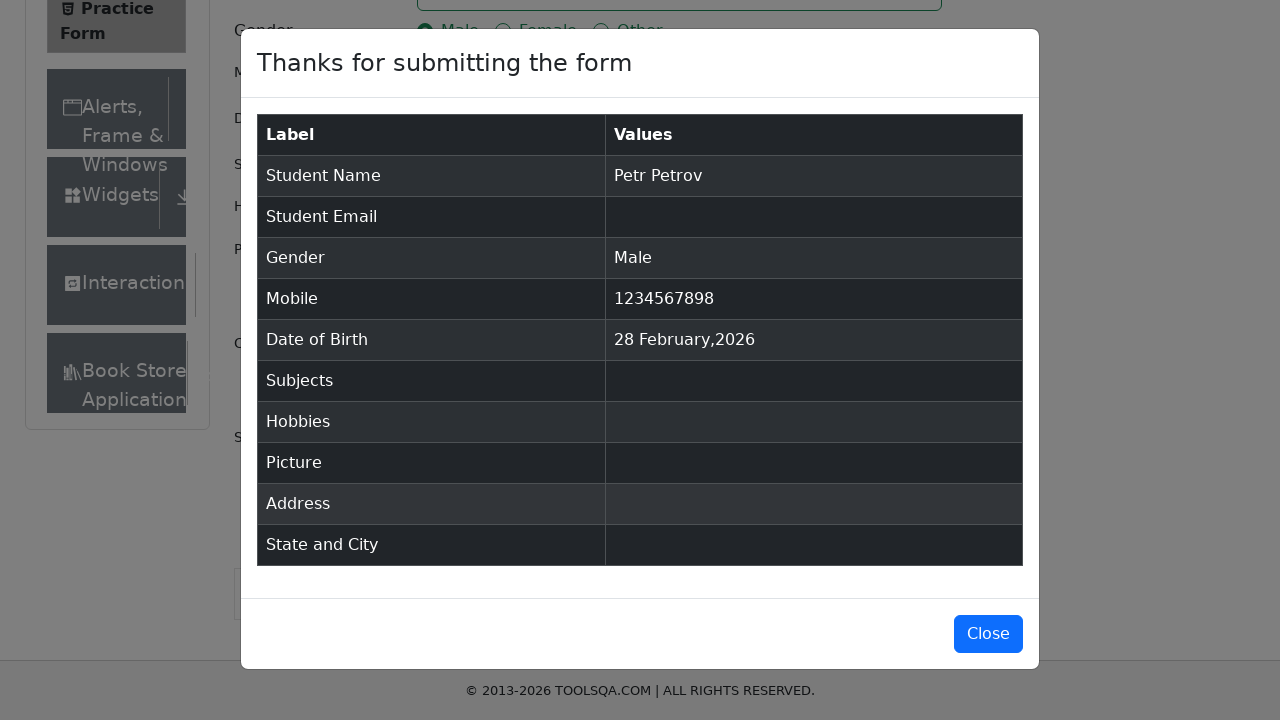